Opens the Kjell homepage and verifies that "kjell" appears in the page title

Starting URL: https://www.kjell.com/se/

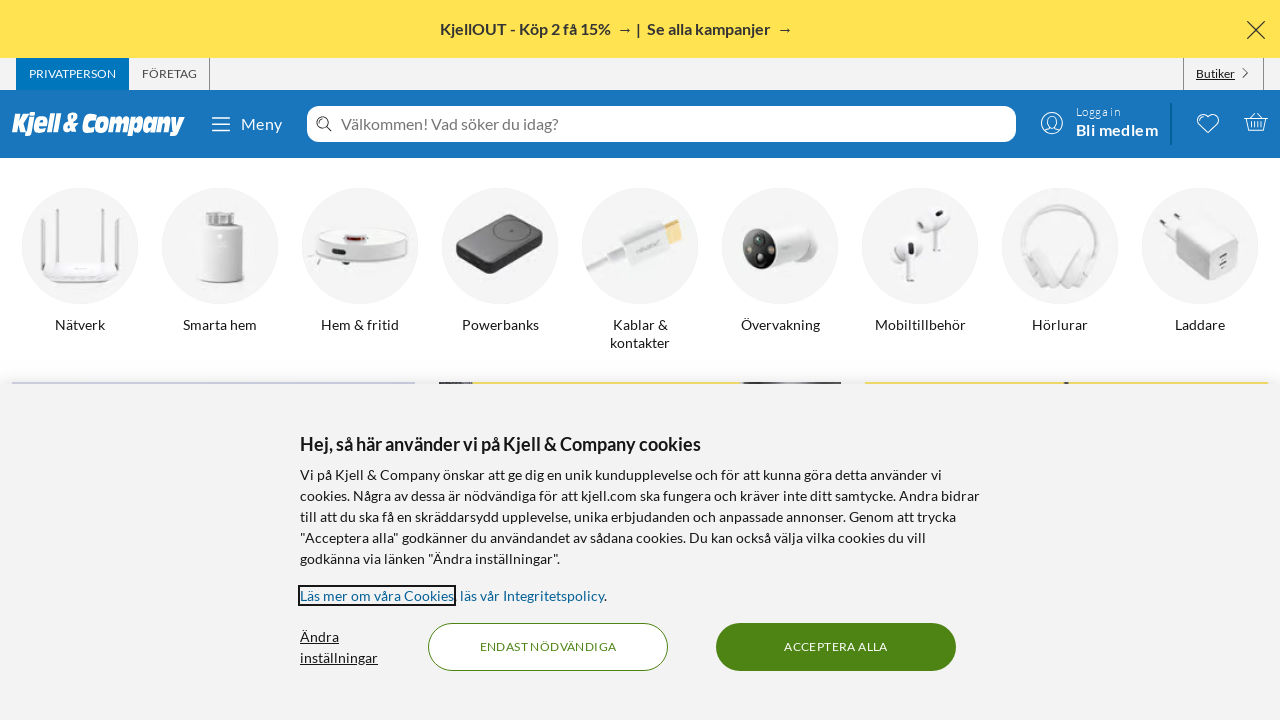

Navigated to Kjell homepage
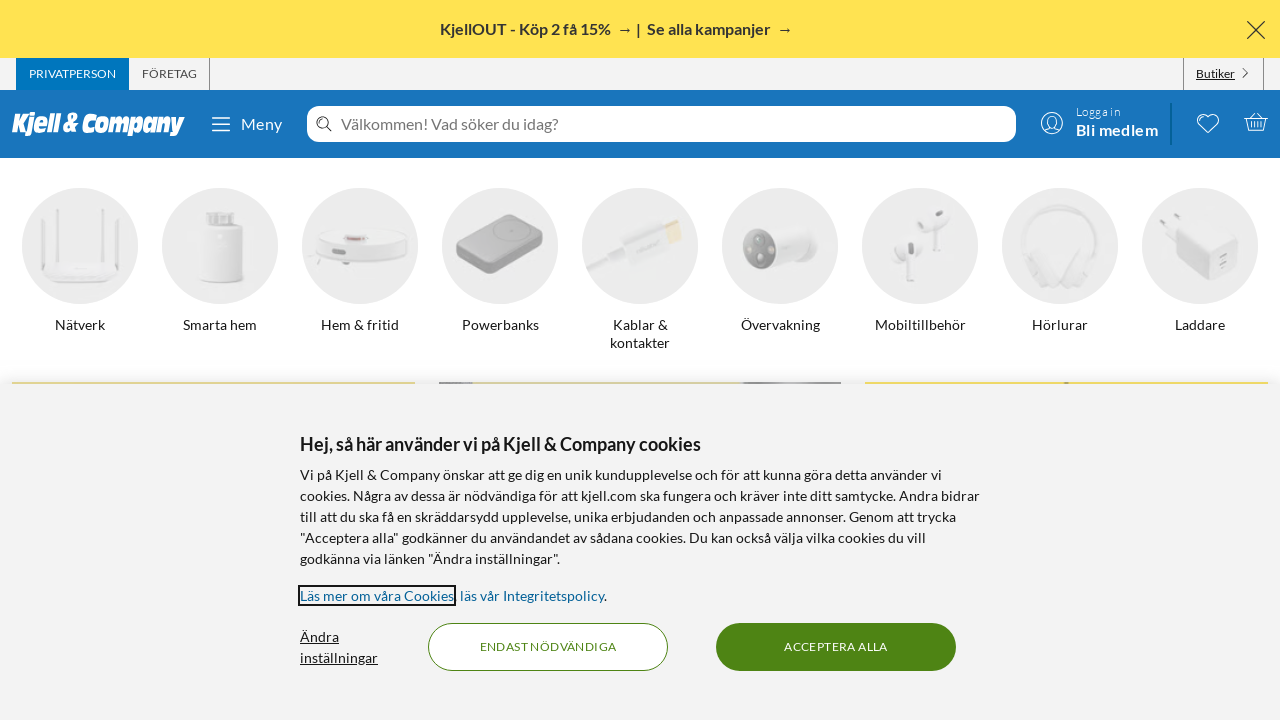

Waited for DOM content to load
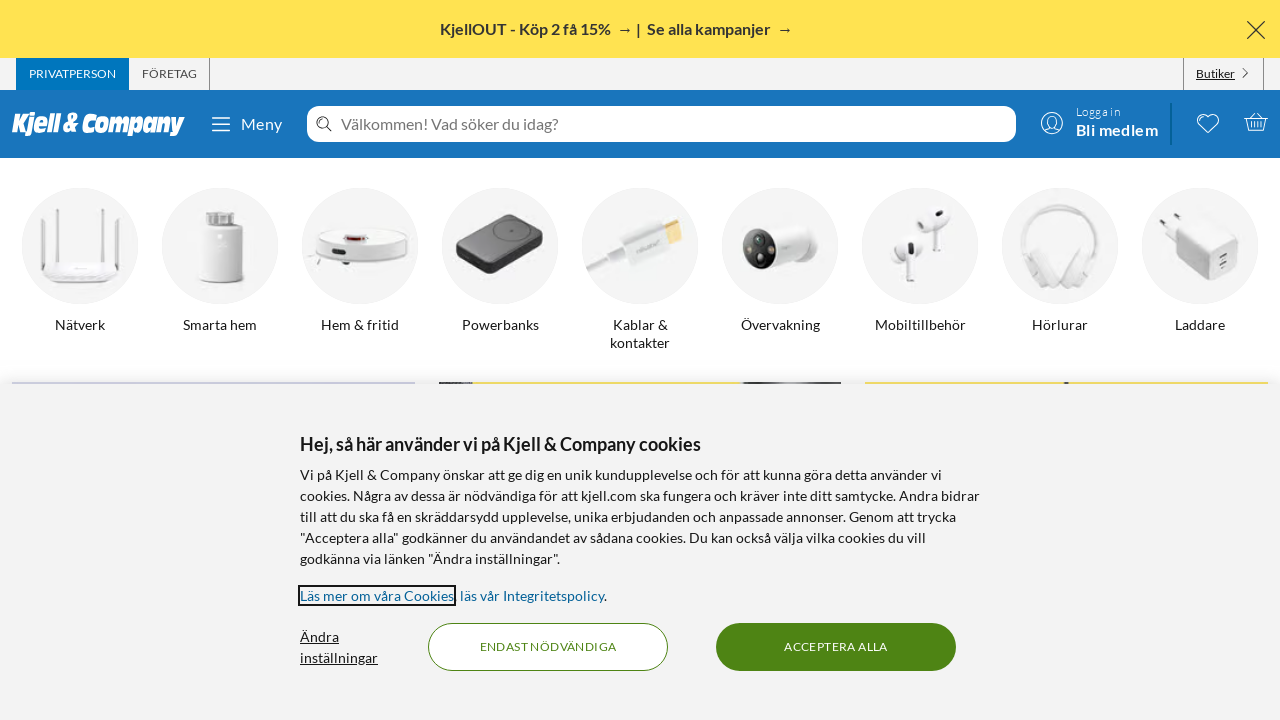

Verified that 'kjell' appears in page title
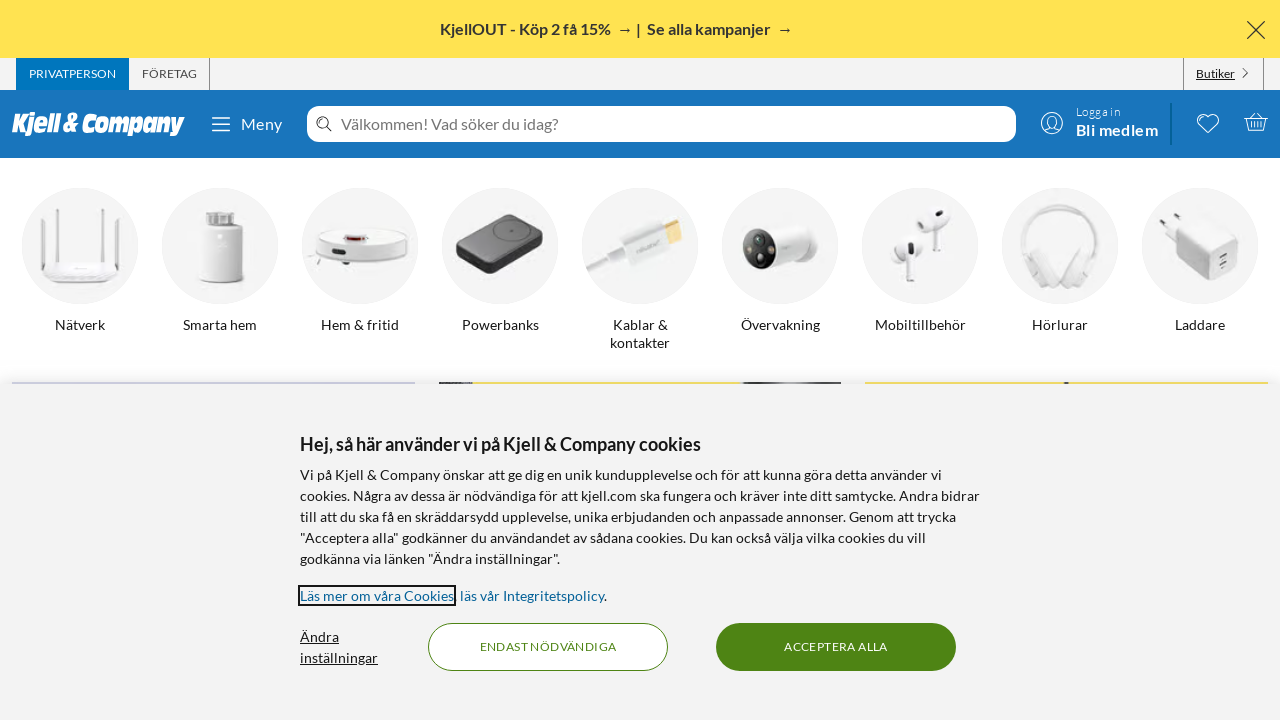

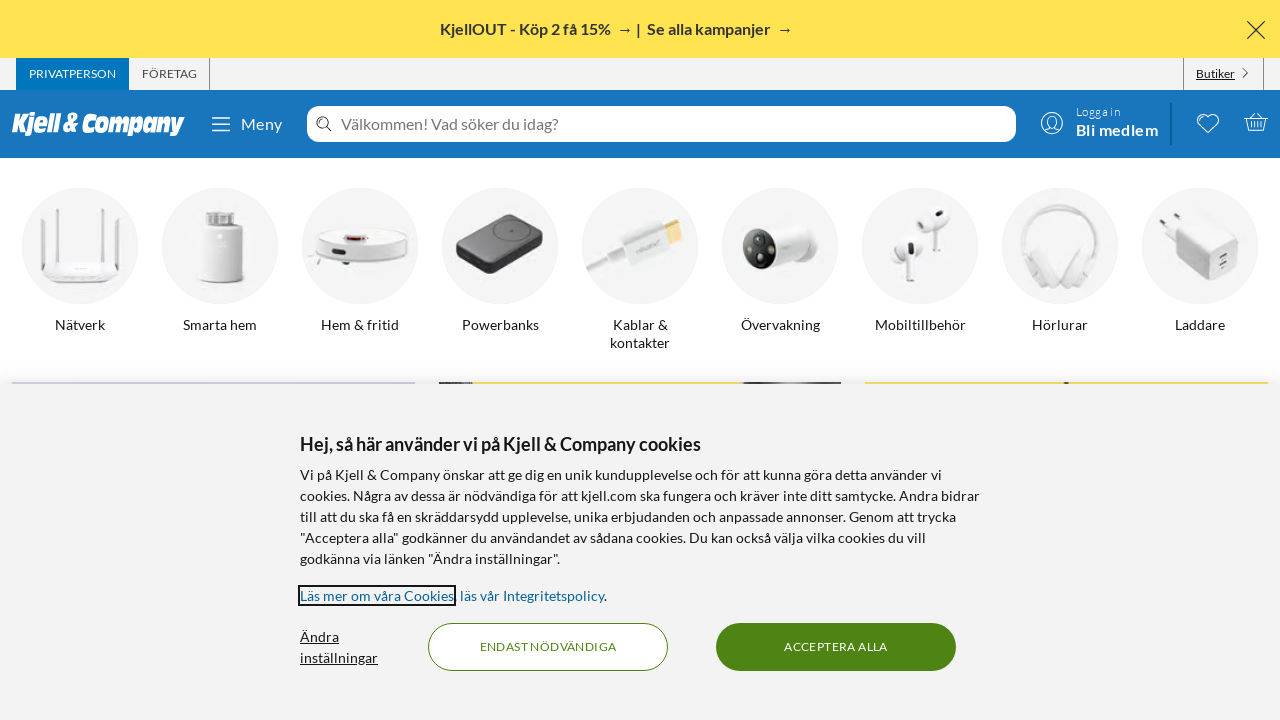